Navigates to a blog page and fills text into a textarea field

Starting URL: https://omayo.blogspot.com/

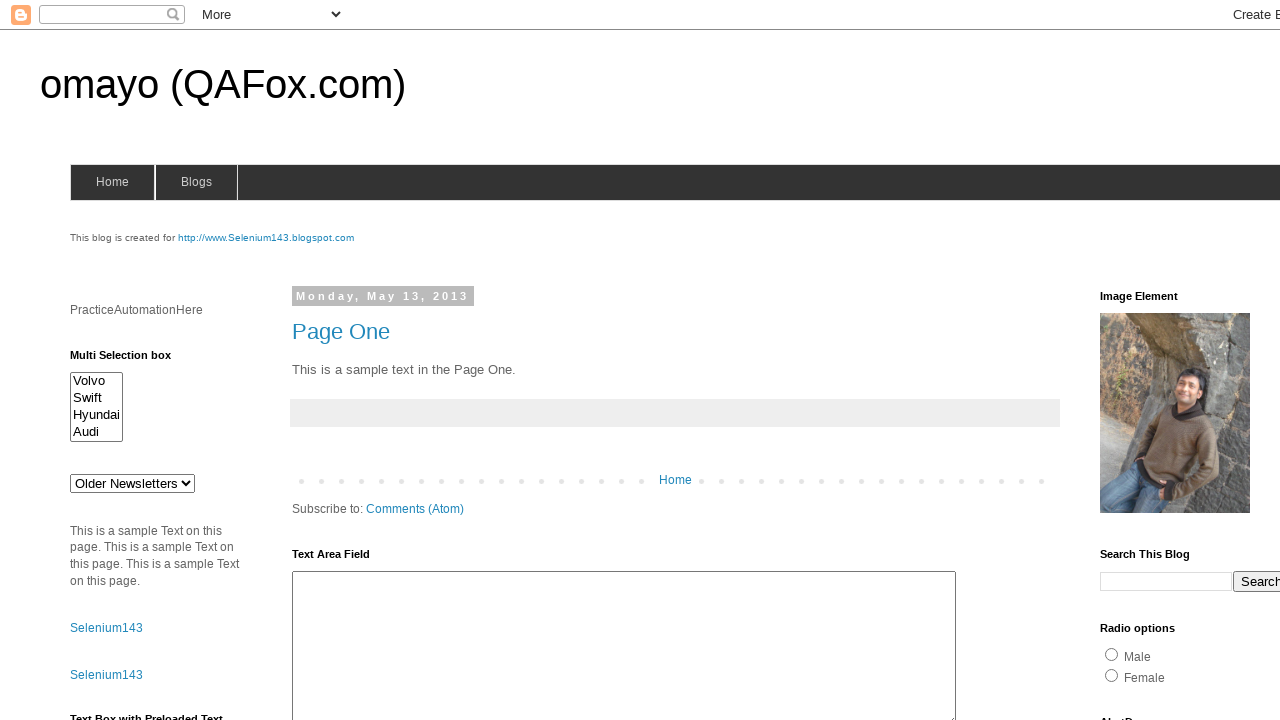

Navigated to blog page at https://omayo.blogspot.com/
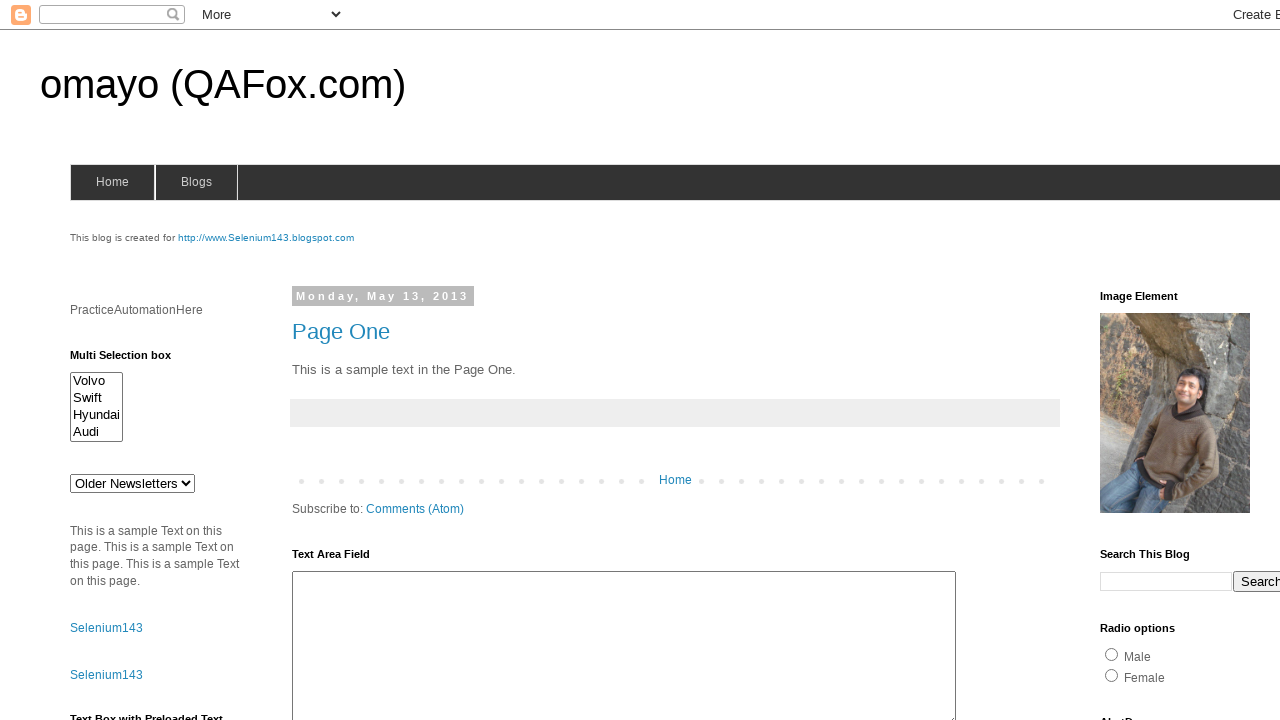

Filled textarea field with 'Arun Motoori' on #ta1
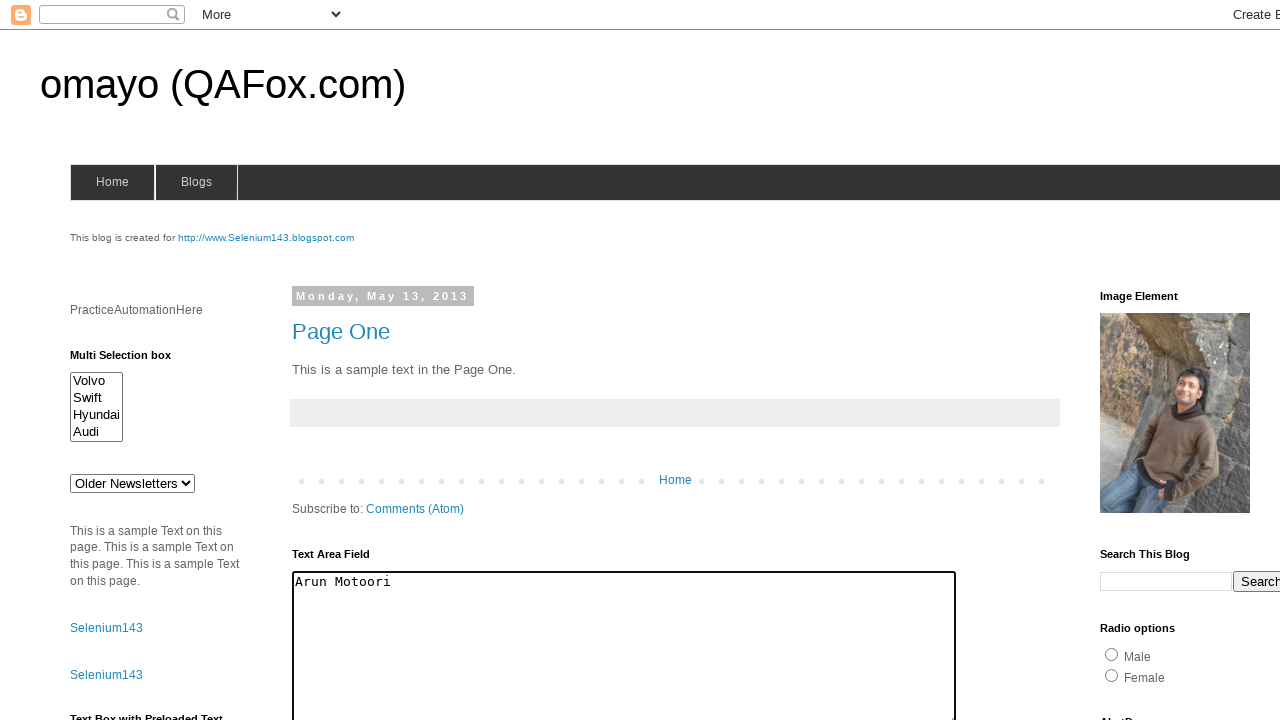

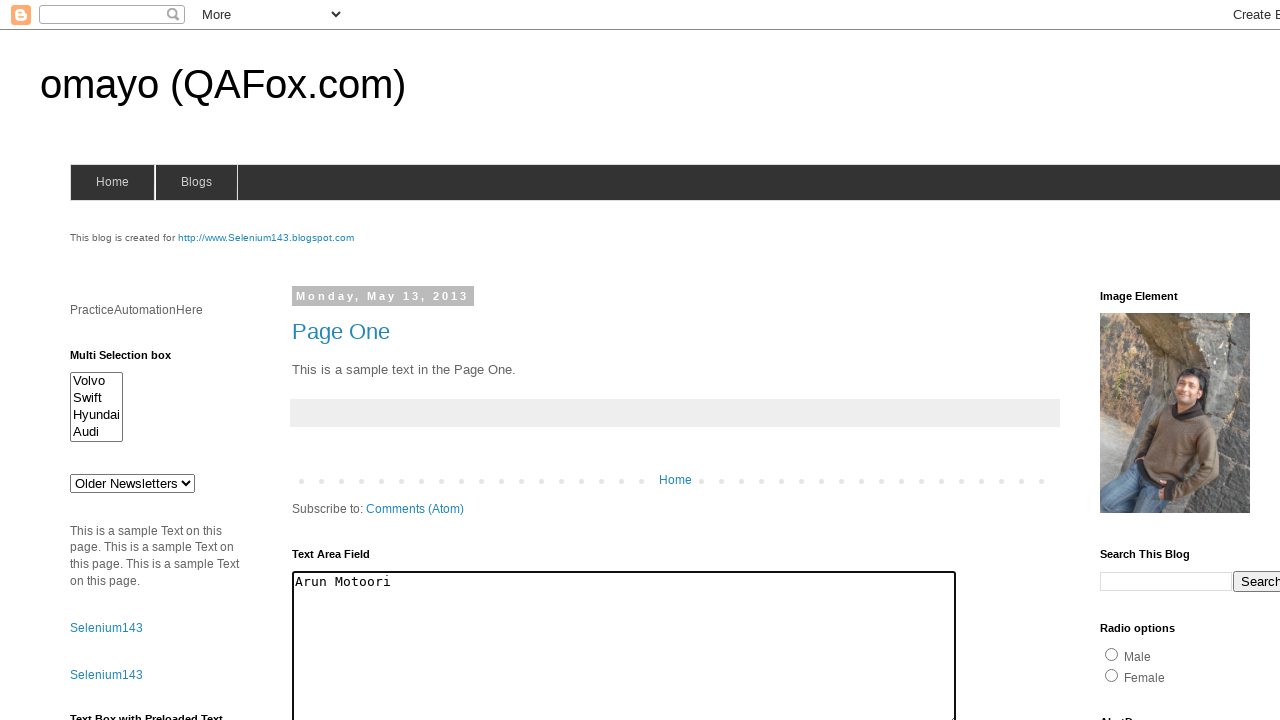